Tests dynamic controls functionality by clicking on Dynamic Controls link, selecting and removing a checkbox, then clicking Add button and verifying "It's back!" text is displayed.

Starting URL: https://the-internet.herokuapp.com/

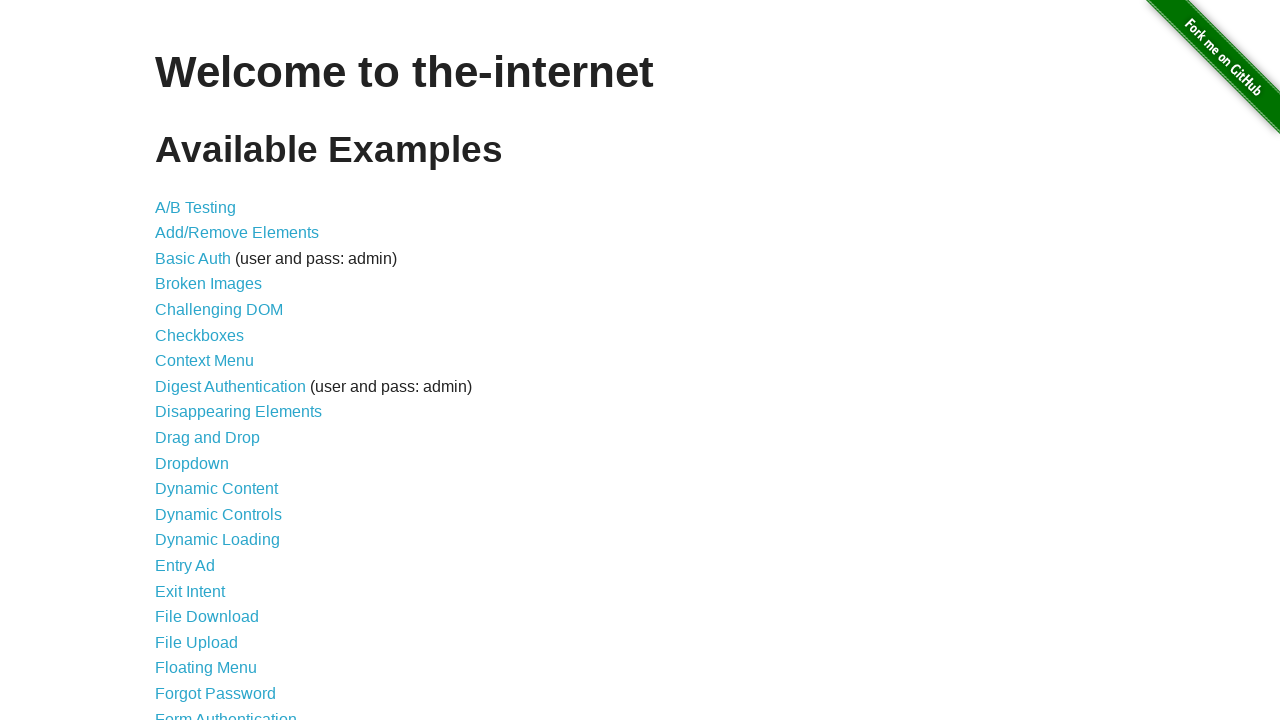

Clicked on Dynamic Controls link at (218, 514) on text=Dynamic Controls
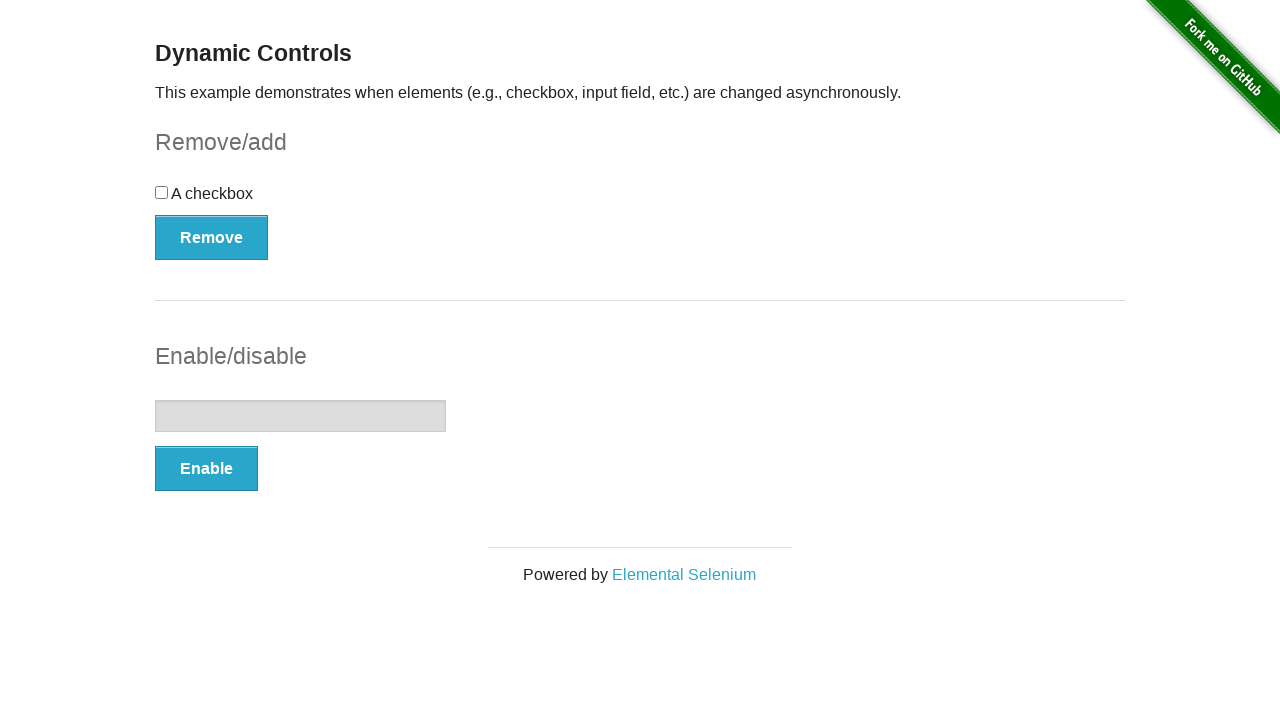

Checkbox element became visible
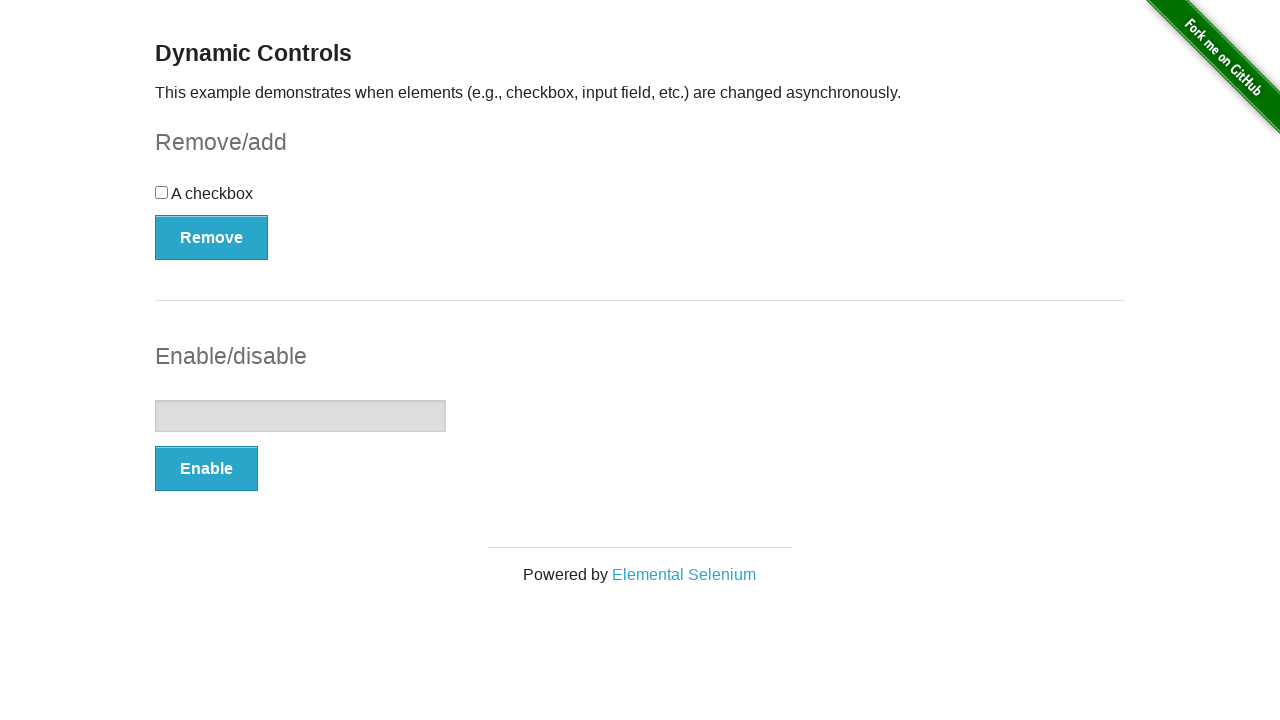

Checkbox was enabled and clicked at (162, 192) on input[type='checkbox']
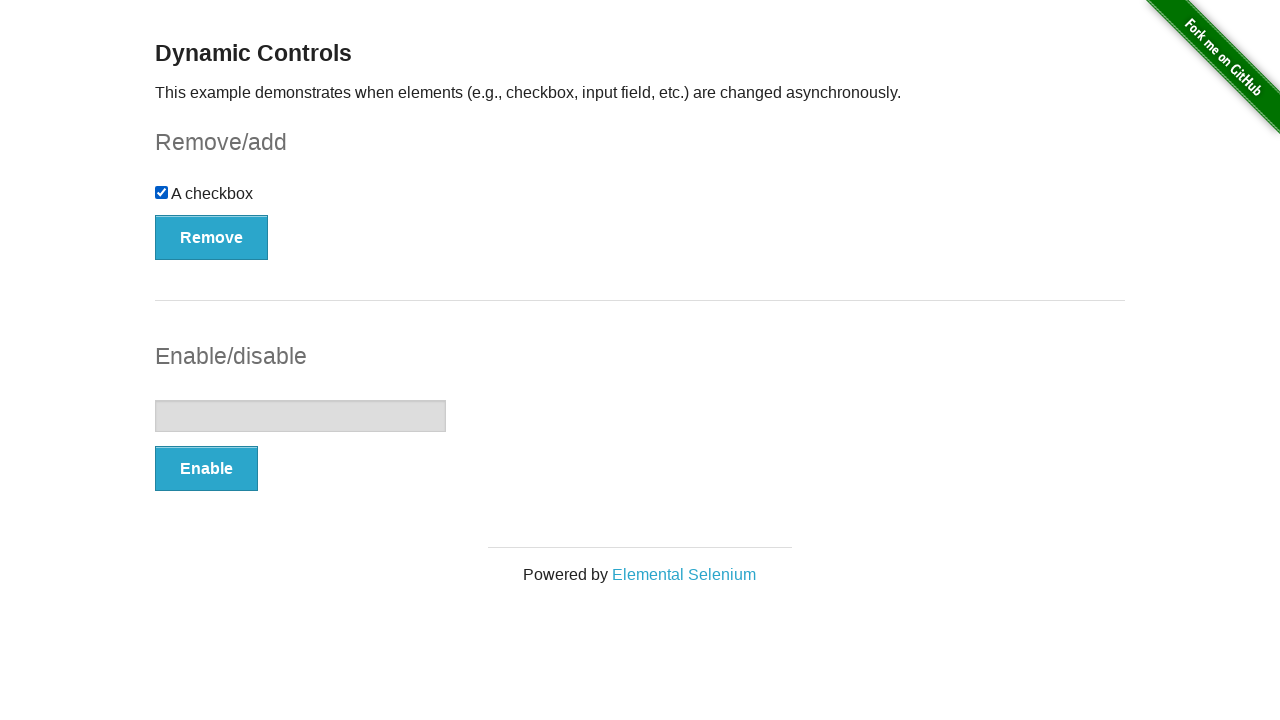

Clicked Remove button at (212, 237) on xpath=//button[text()='Remove']
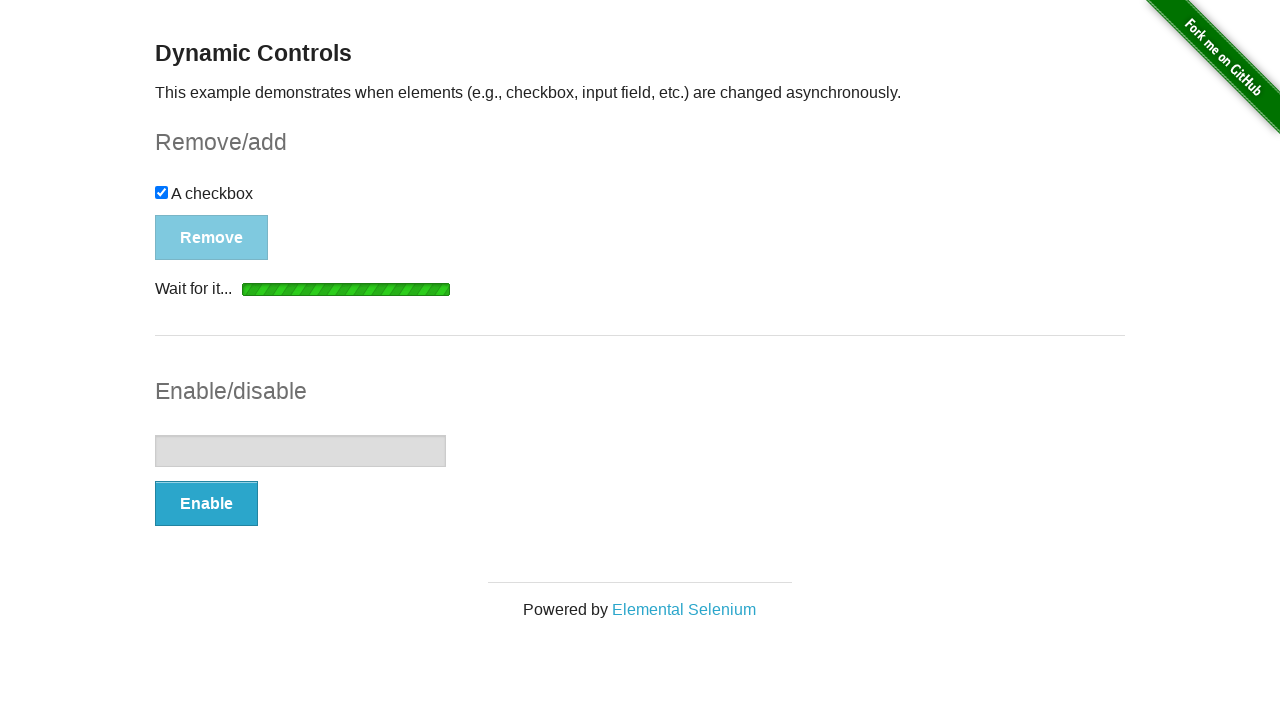

Add button became visible
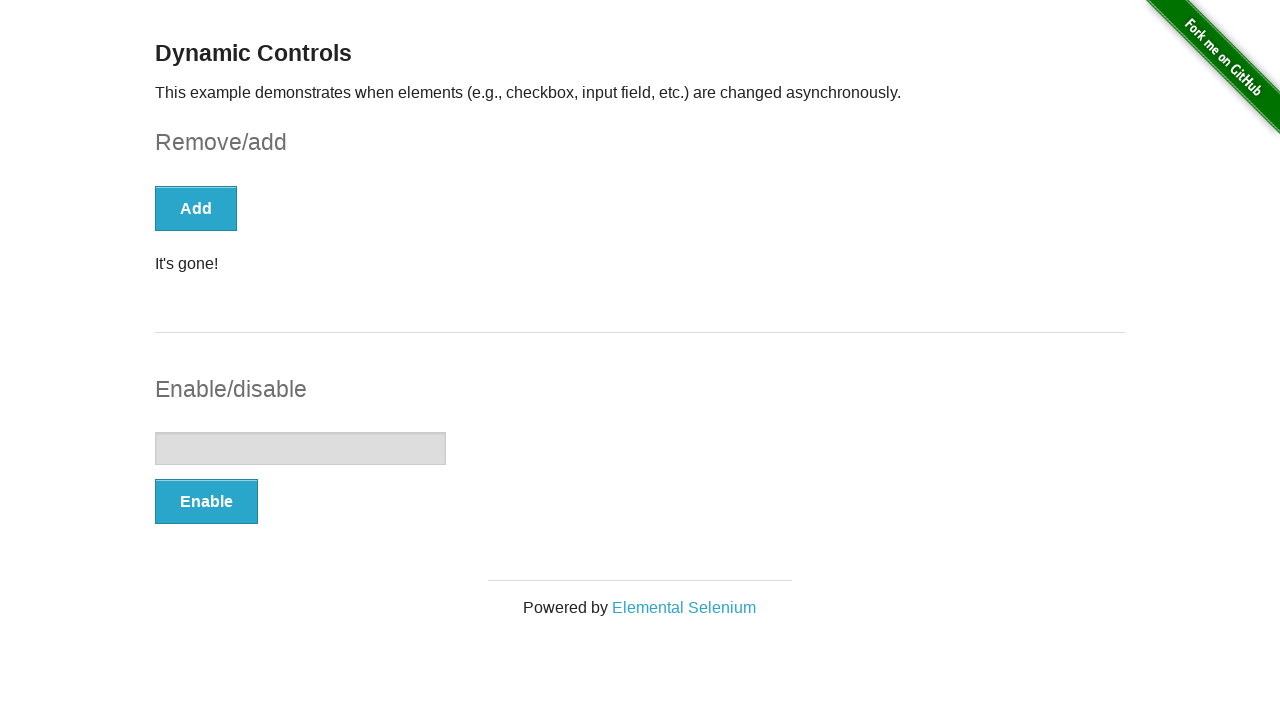

Clicked Add button at (196, 208) on xpath=//button[text()='Add']
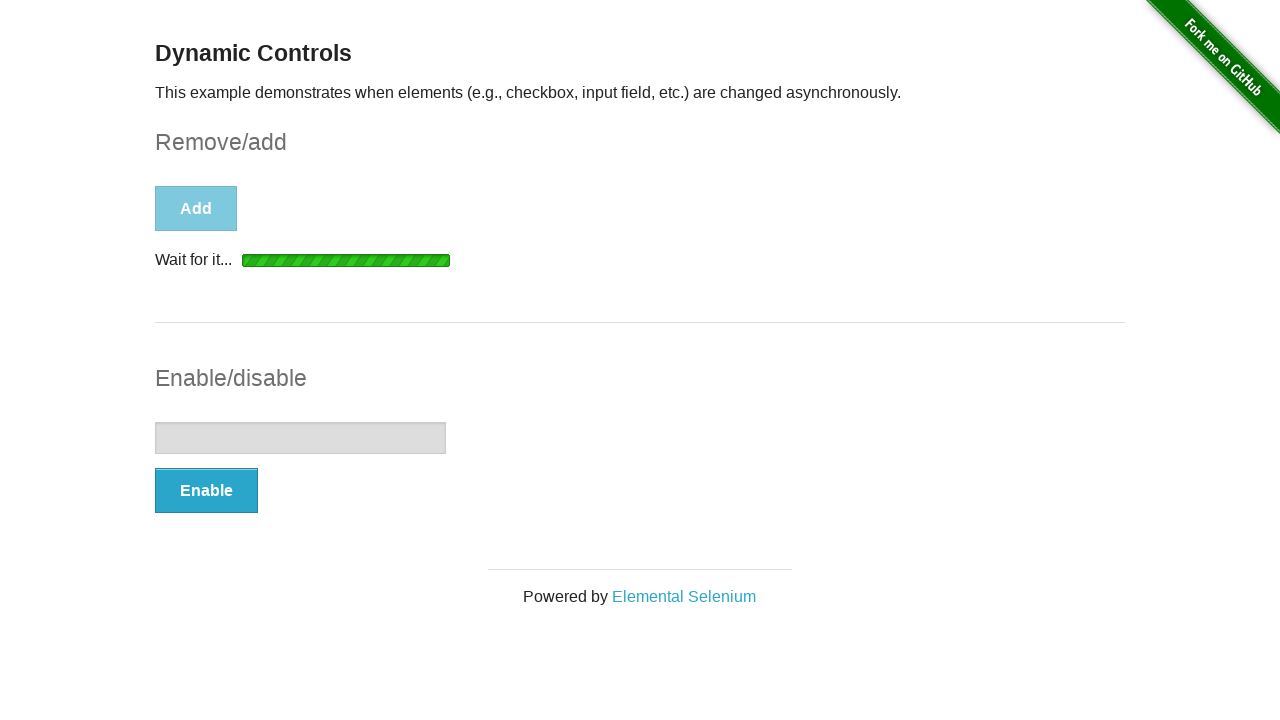

Message element became visible
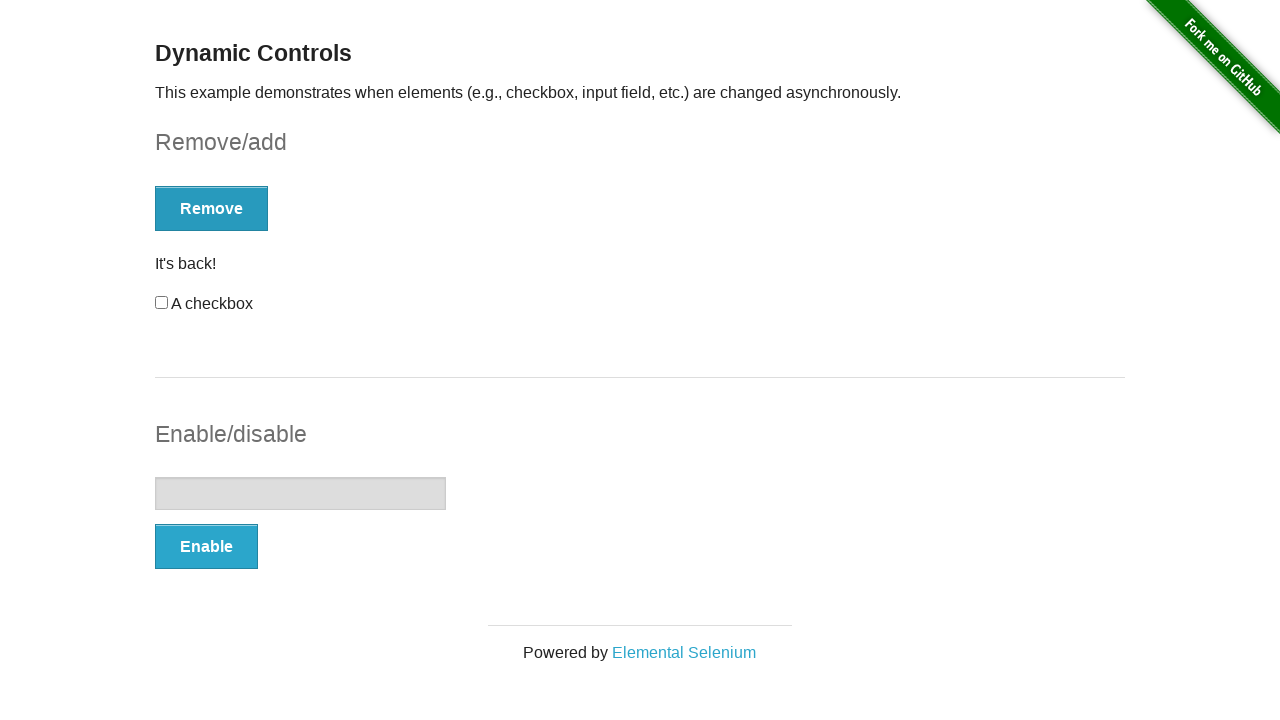

Verified 'It's back!' text is displayed in message
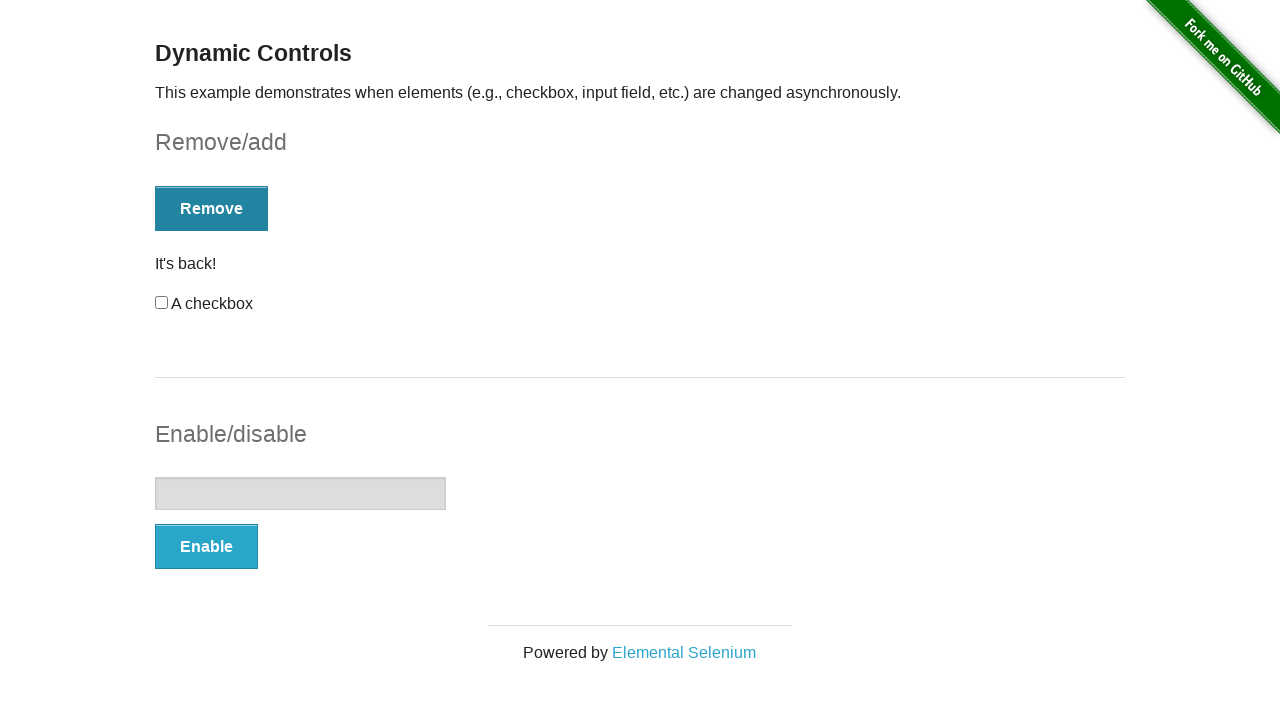

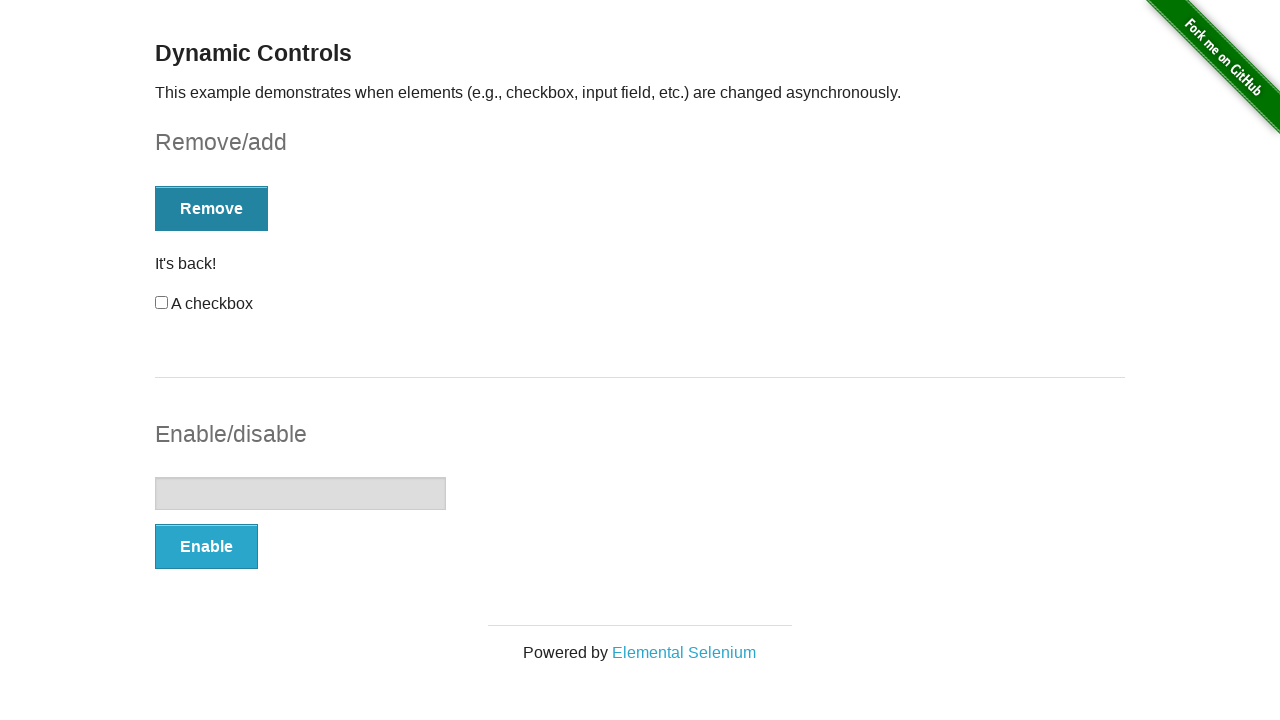